Tests date entry via text input by typing a date directly into the date field and verifying the result displays the entered date.

Starting URL: https://acctabootcamp.github.io/site/examples/actions

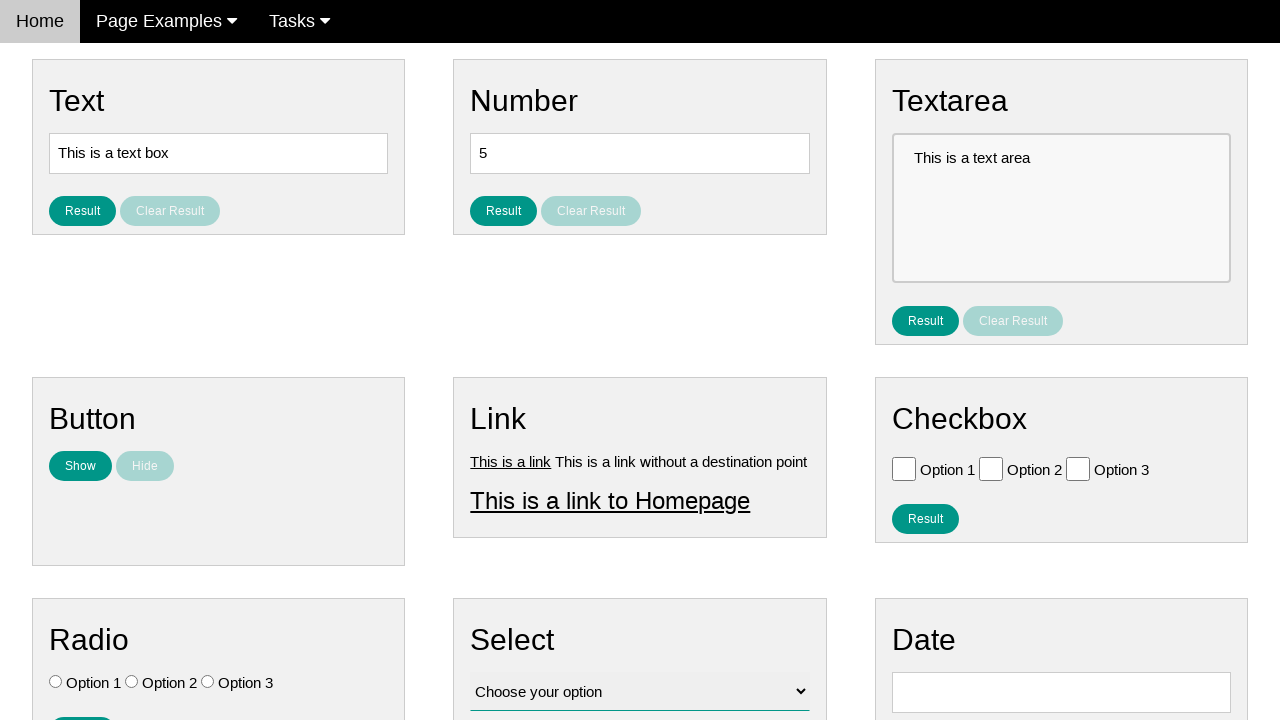

Waited for date input field to be present
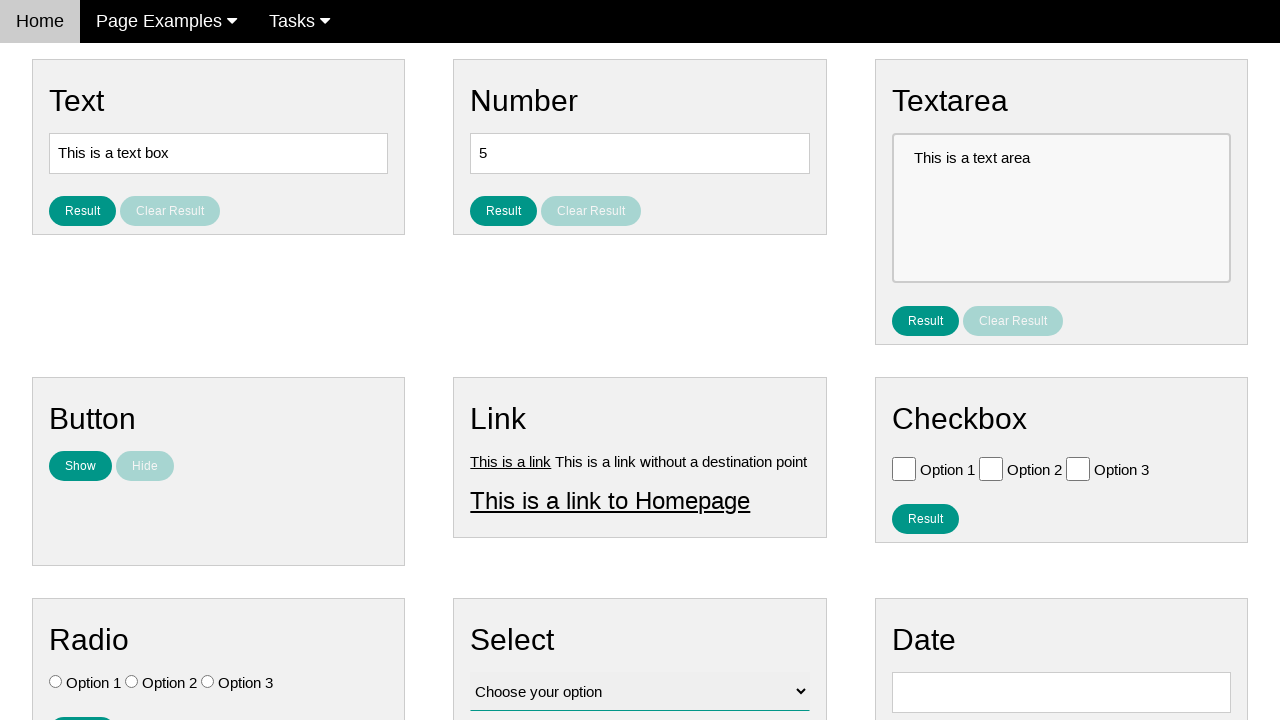

Entered date '05/02/1959' into the text input field on #vfb-8
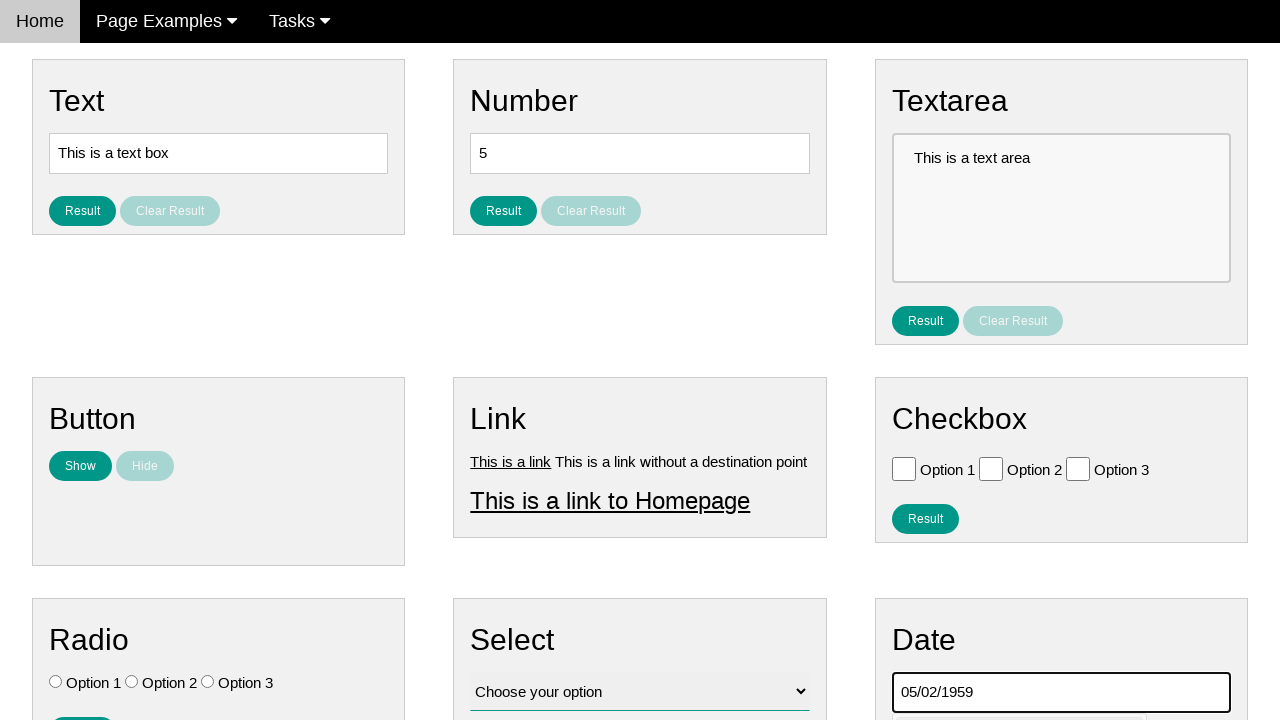

Clicked on body to close any open date picker at (640, 360) on body
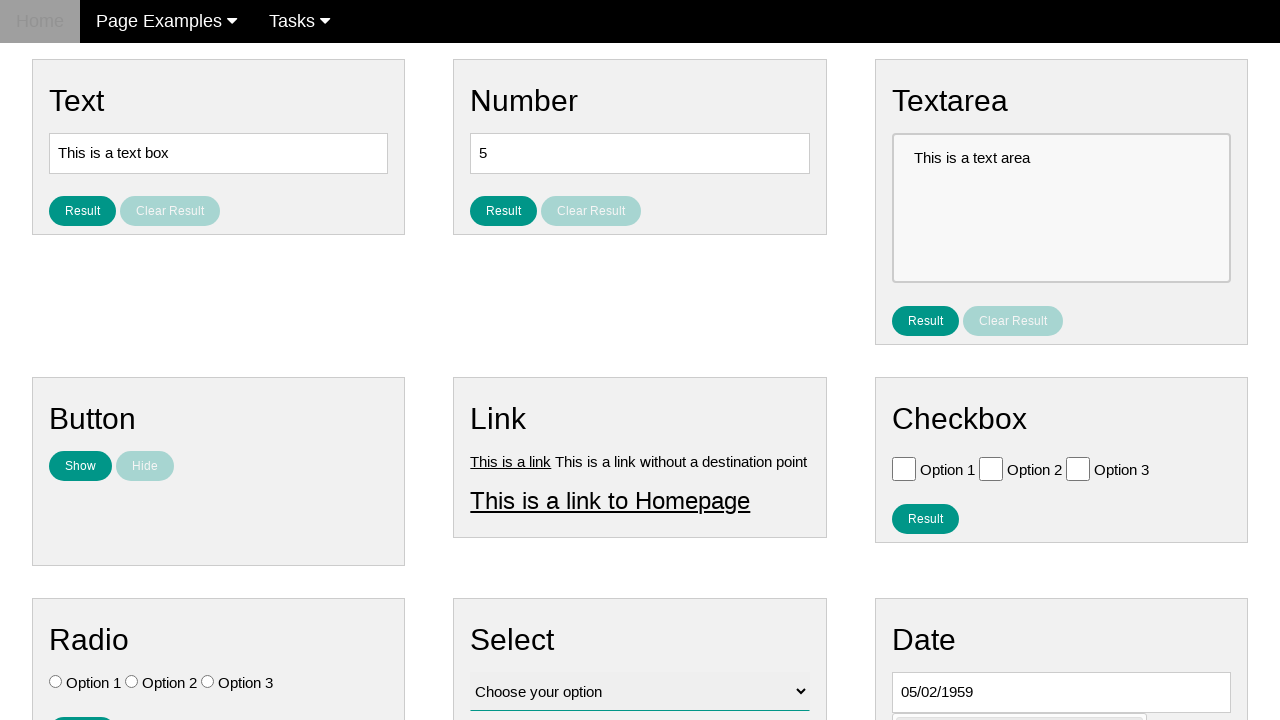

Clicked the result button for date at (925, 425) on #result_button_date
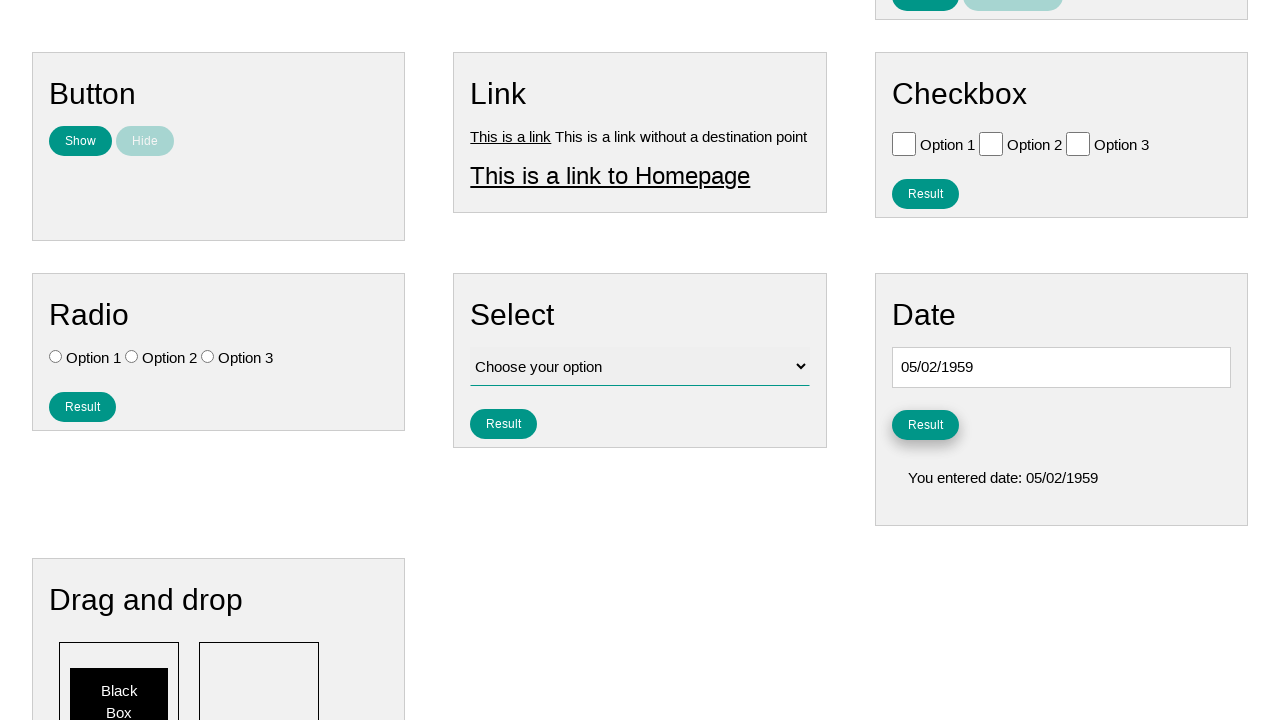

Waited for date result to be displayed
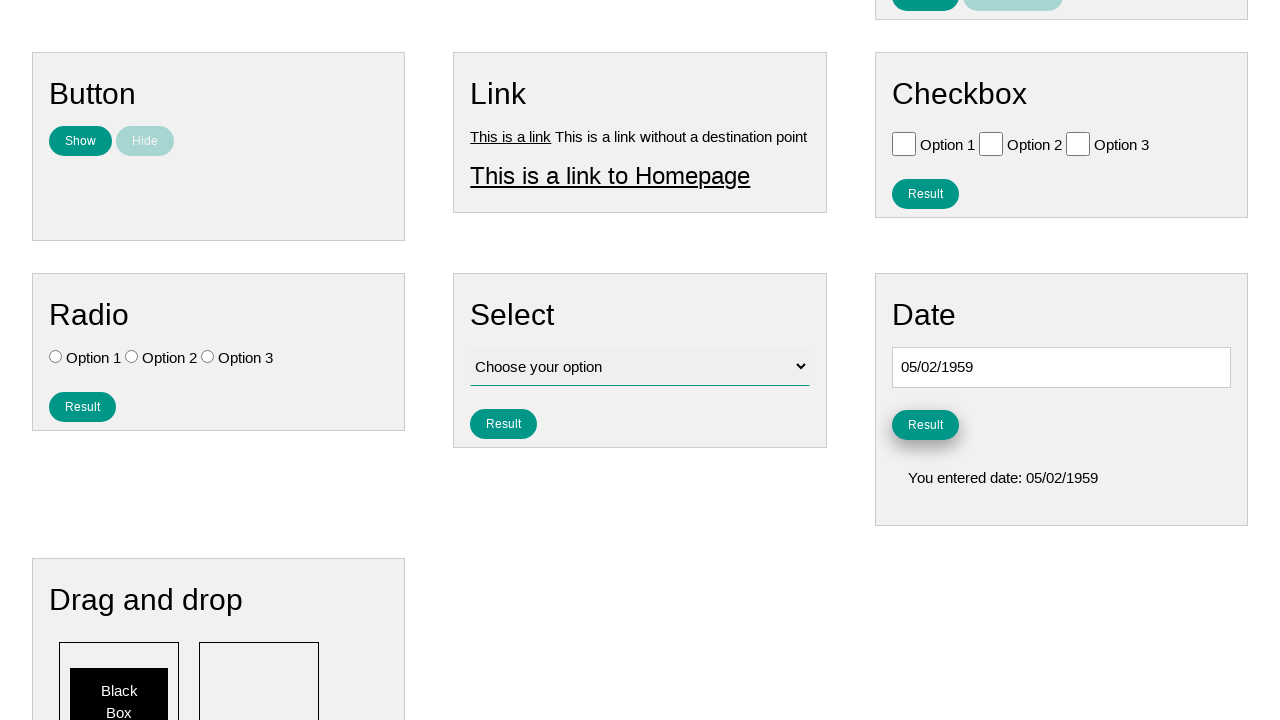

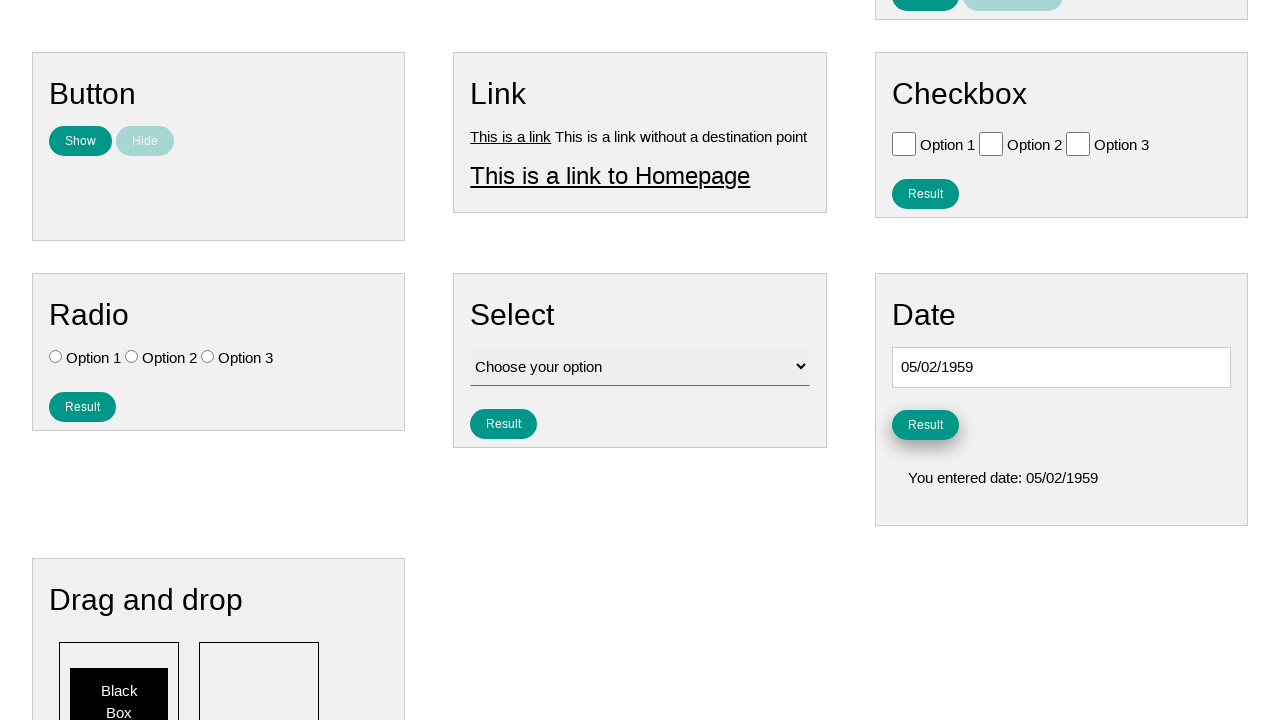